Navigates to Best Buy website and verifies that buttons are present on the page

Starting URL: https://bestbuy.com

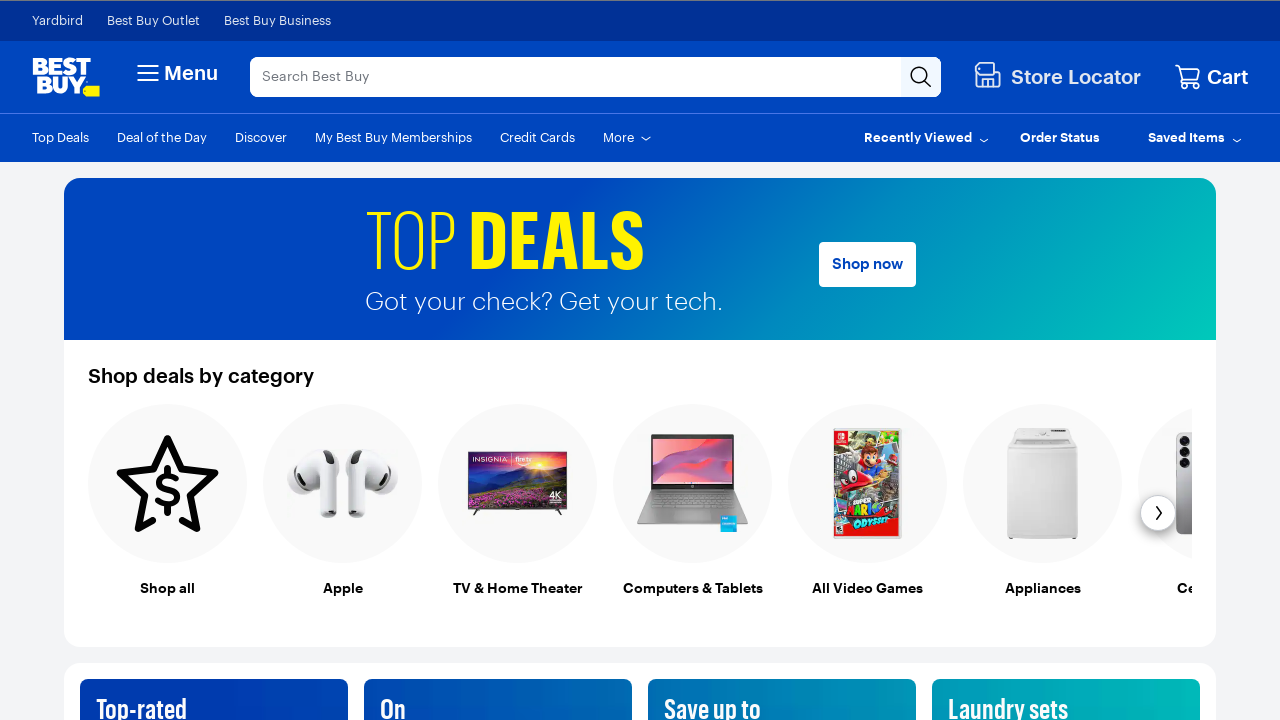

Navigated to https://bestbuy.com
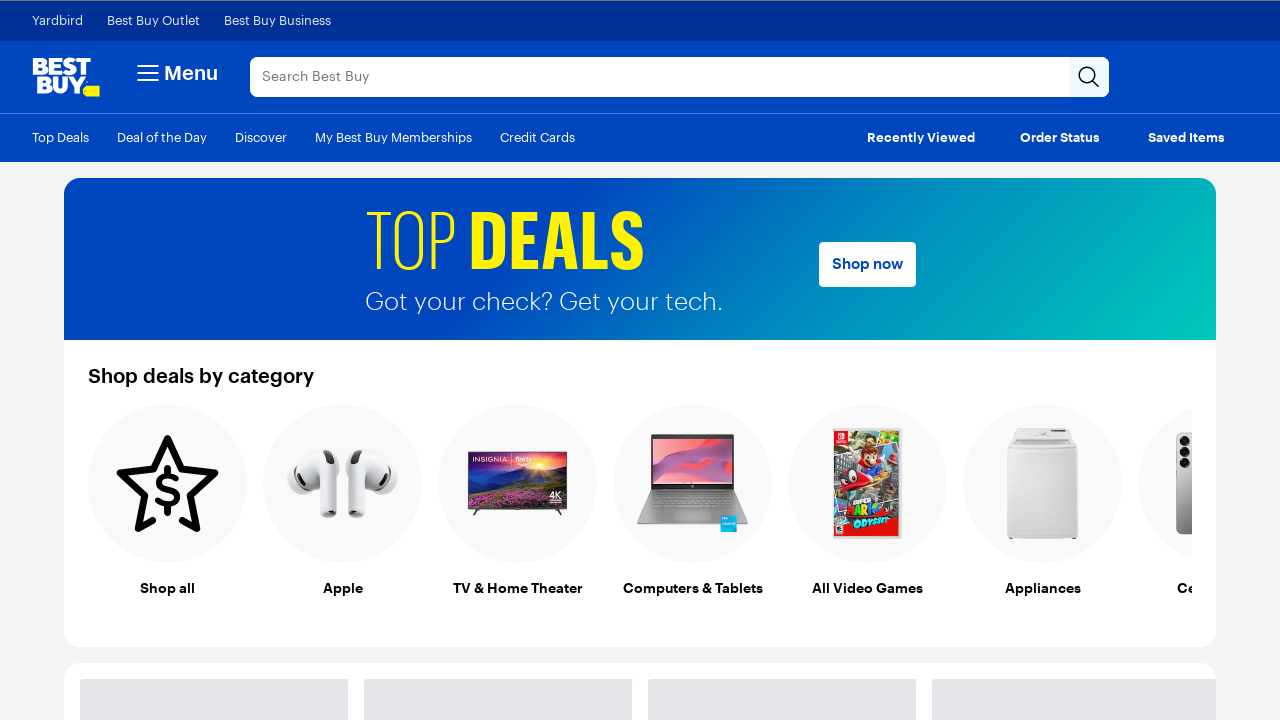

Waited for buttons to be visible on the page
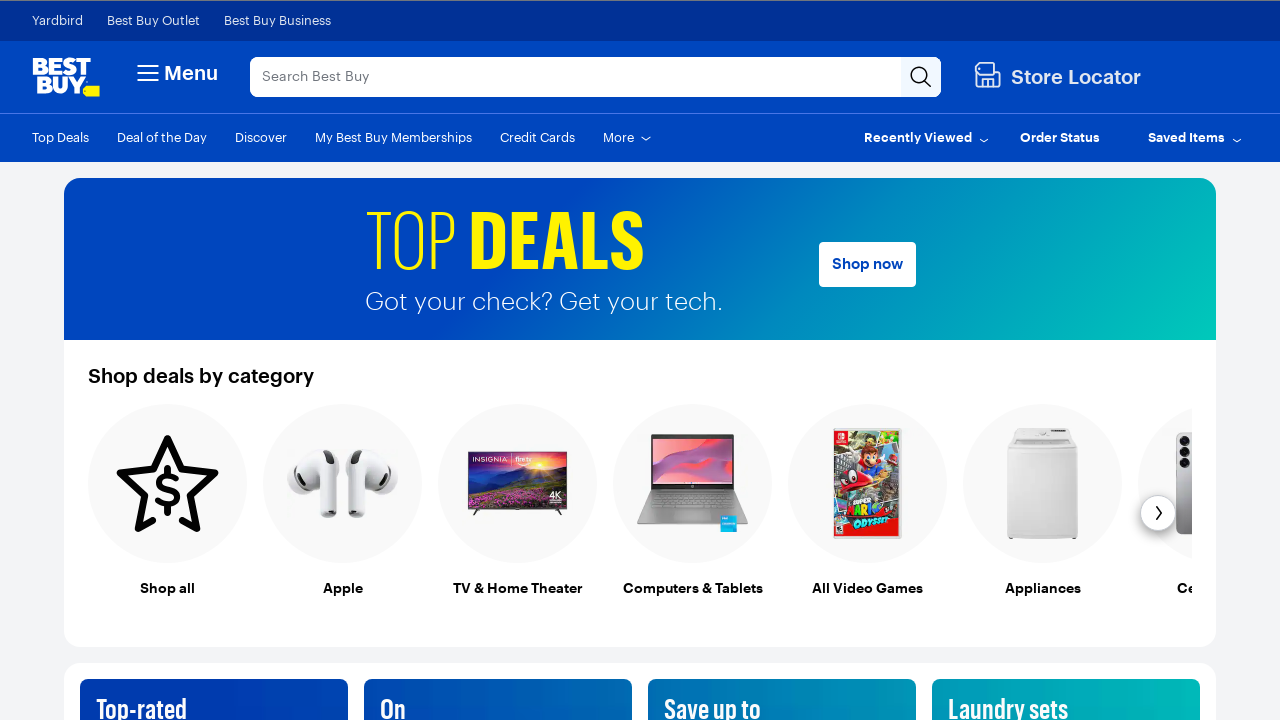

Located all buttons on page - found 27 buttons
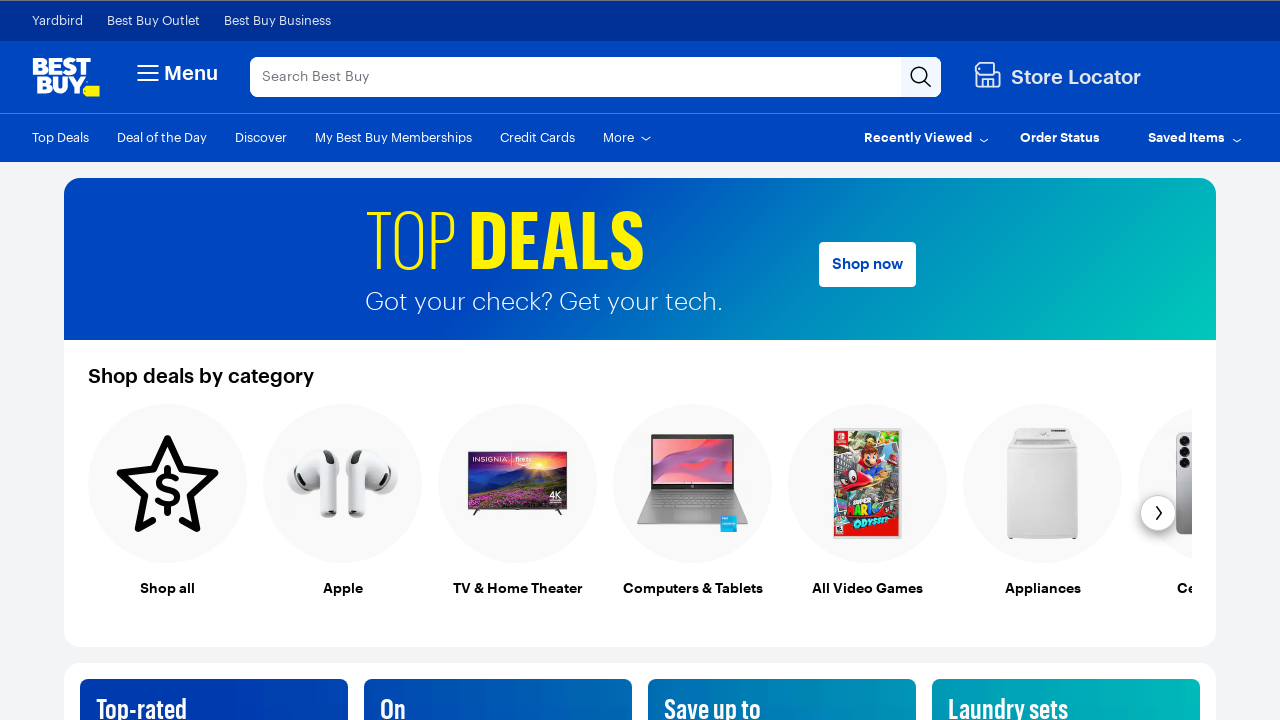

Verified that buttons are present on Best Buy website
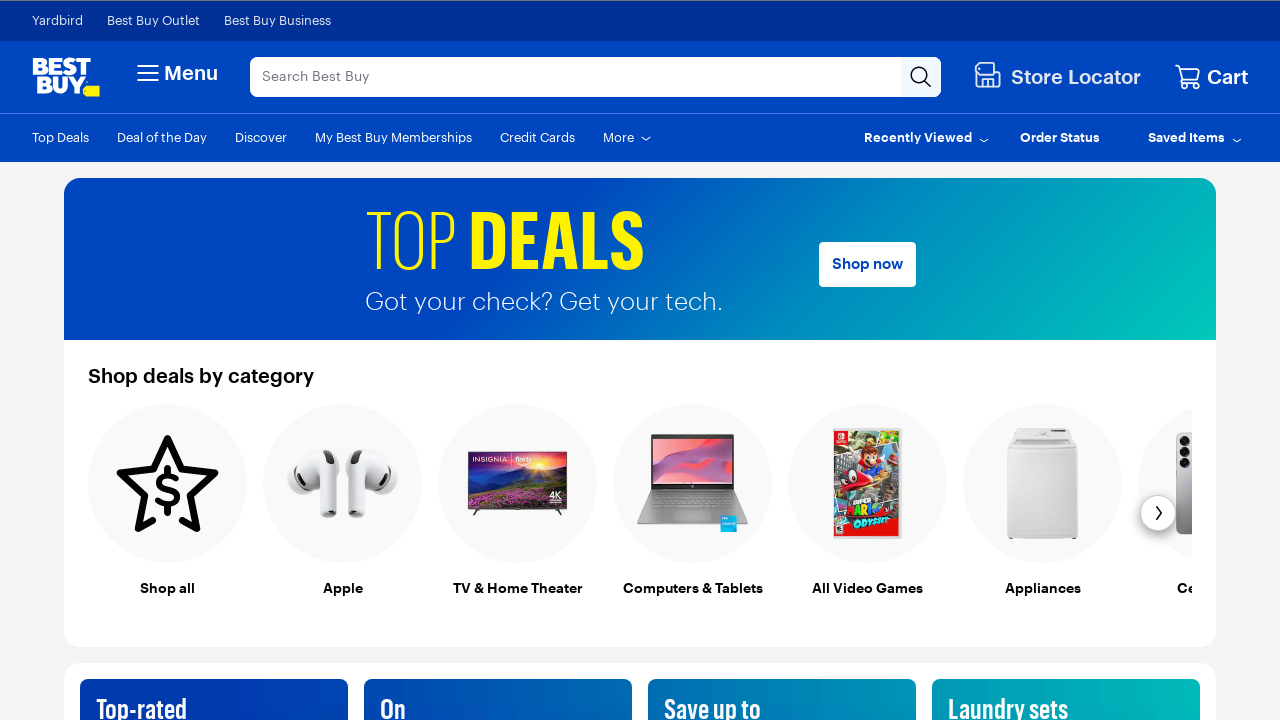

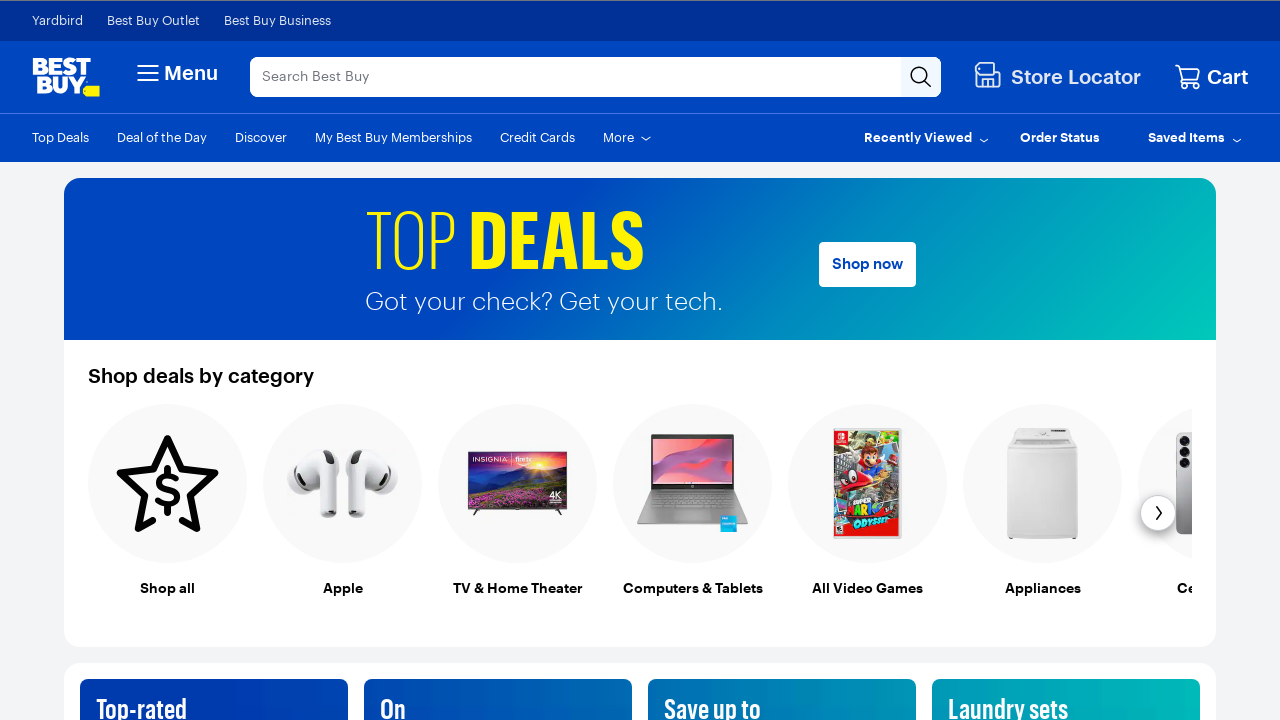